Navigates to the IHG Rewards Club enrollment page and verifies the page loads by checking that the page title and URL are accessible.

Starting URL: https://www.ihg.com/rewardsclub/us/en/enrollment/join

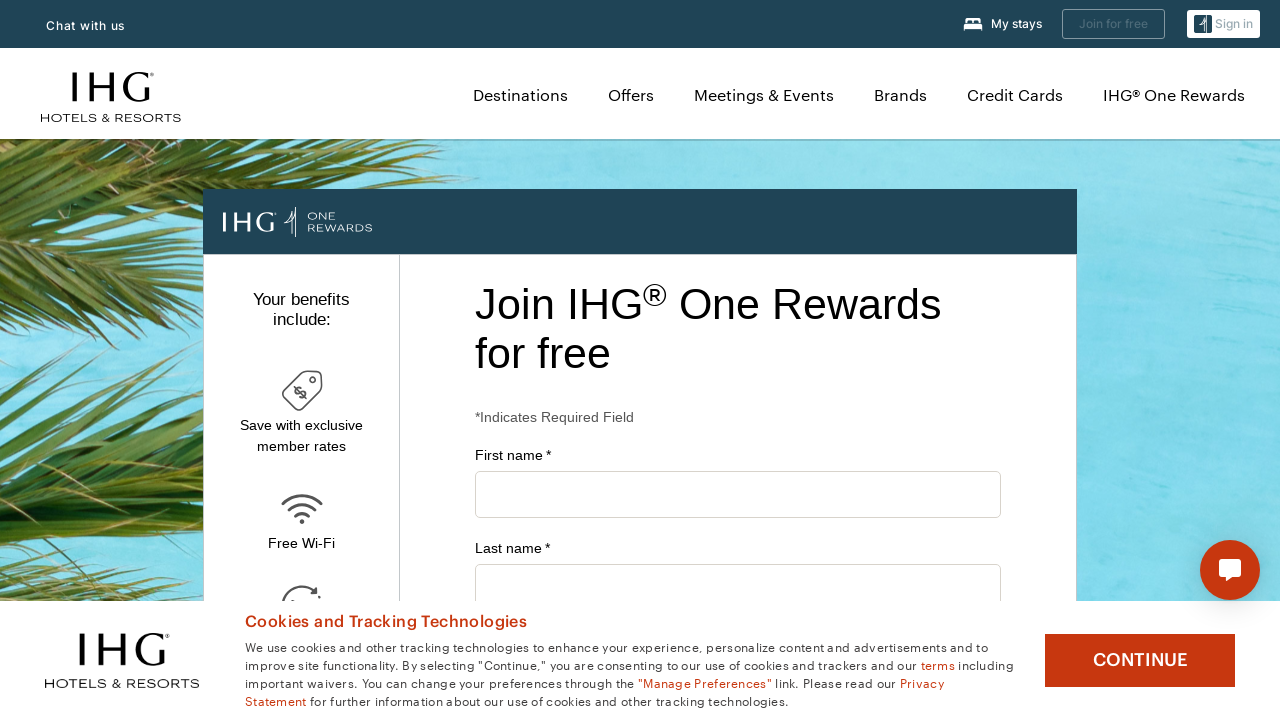

Set viewport size to 1920x1080
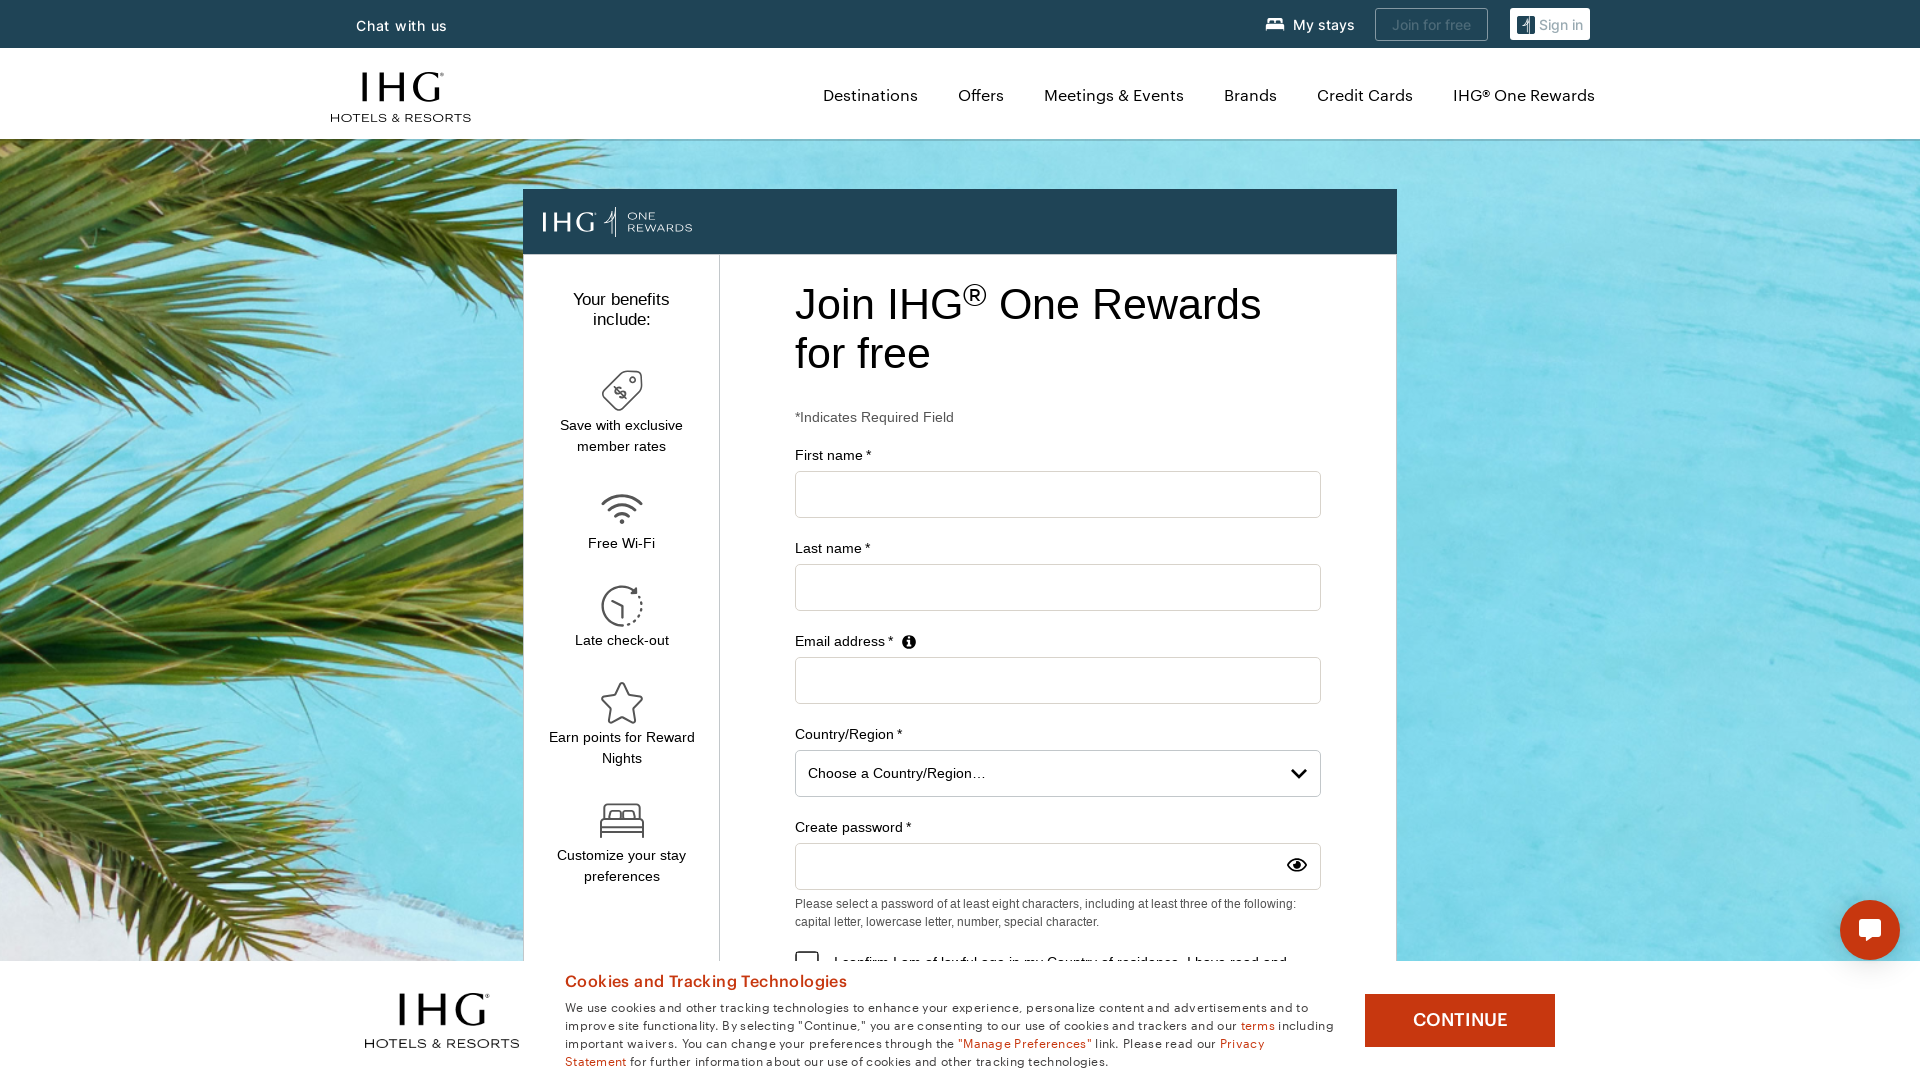

Waited for page DOM to be fully loaded
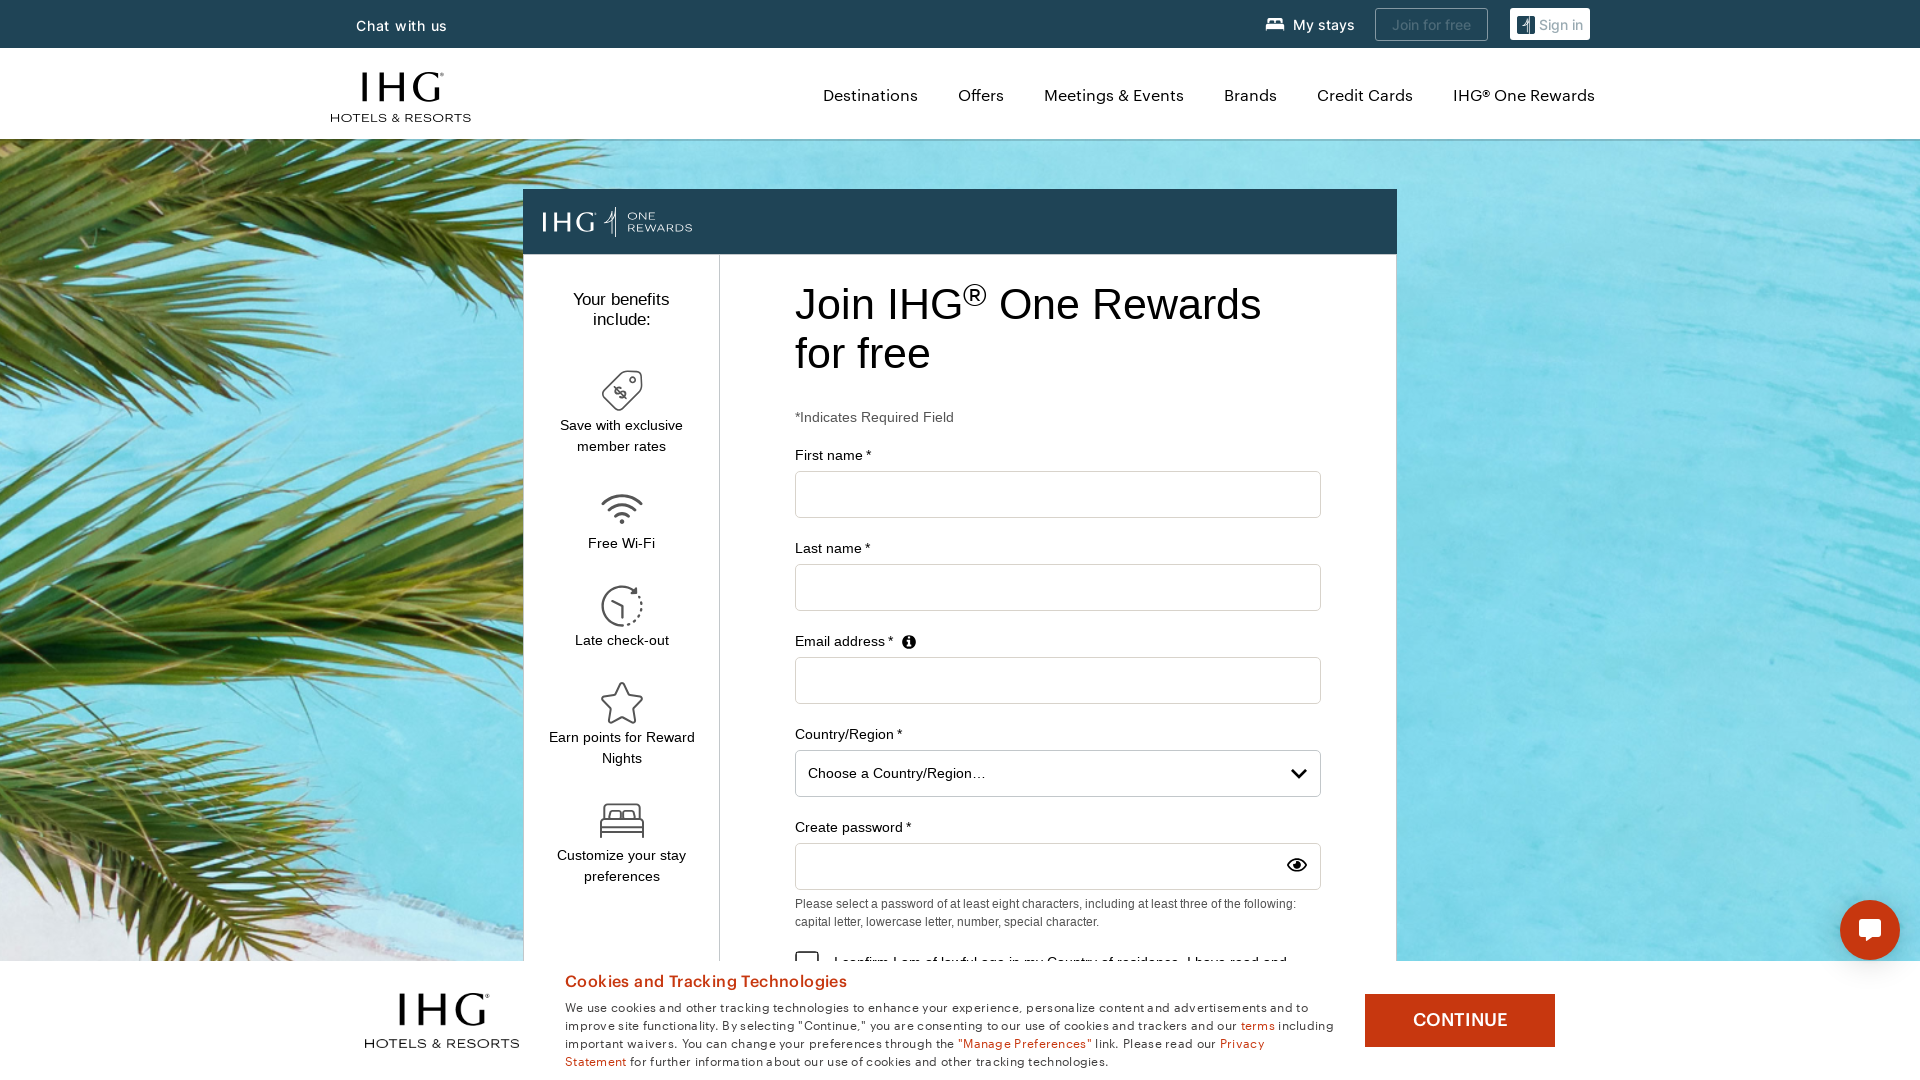

Verified that page title exists
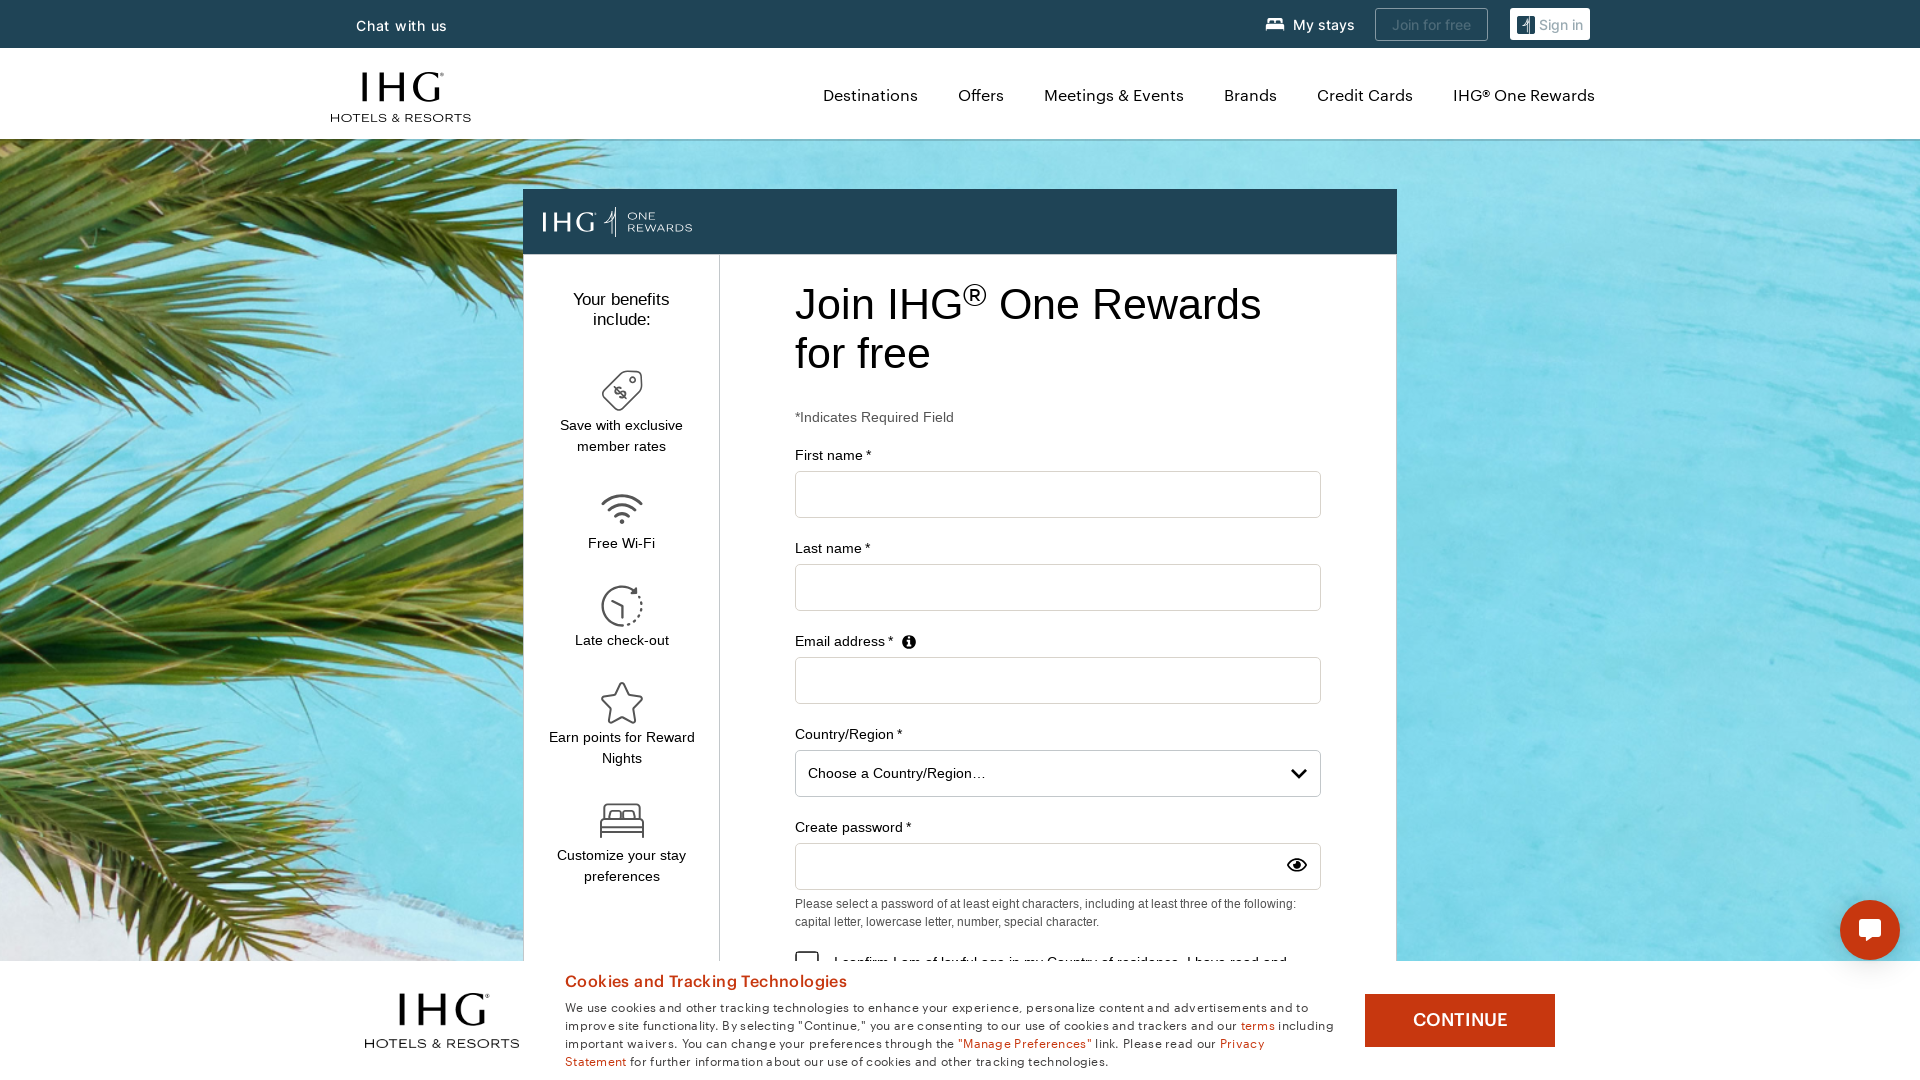

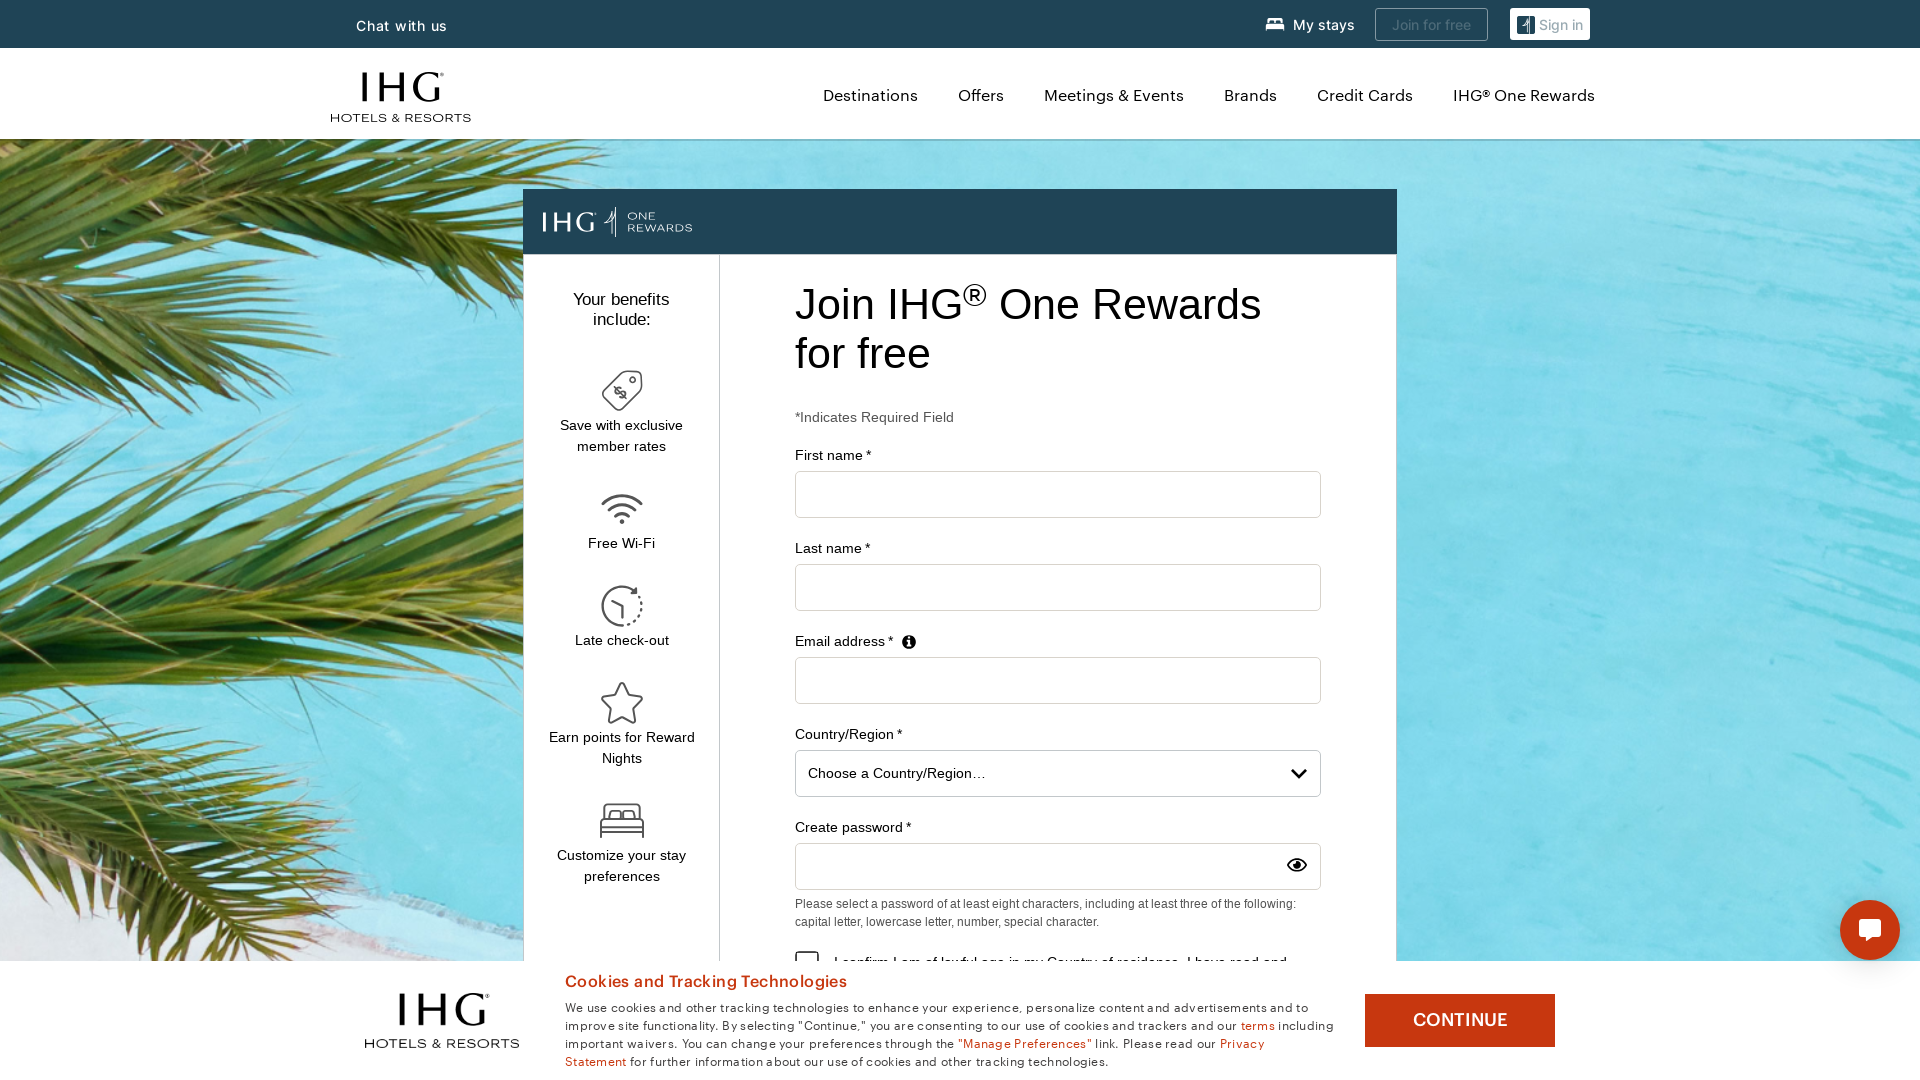